Tests filtering functionality to display only active items

Starting URL: https://demo.playwright.dev/todomvc

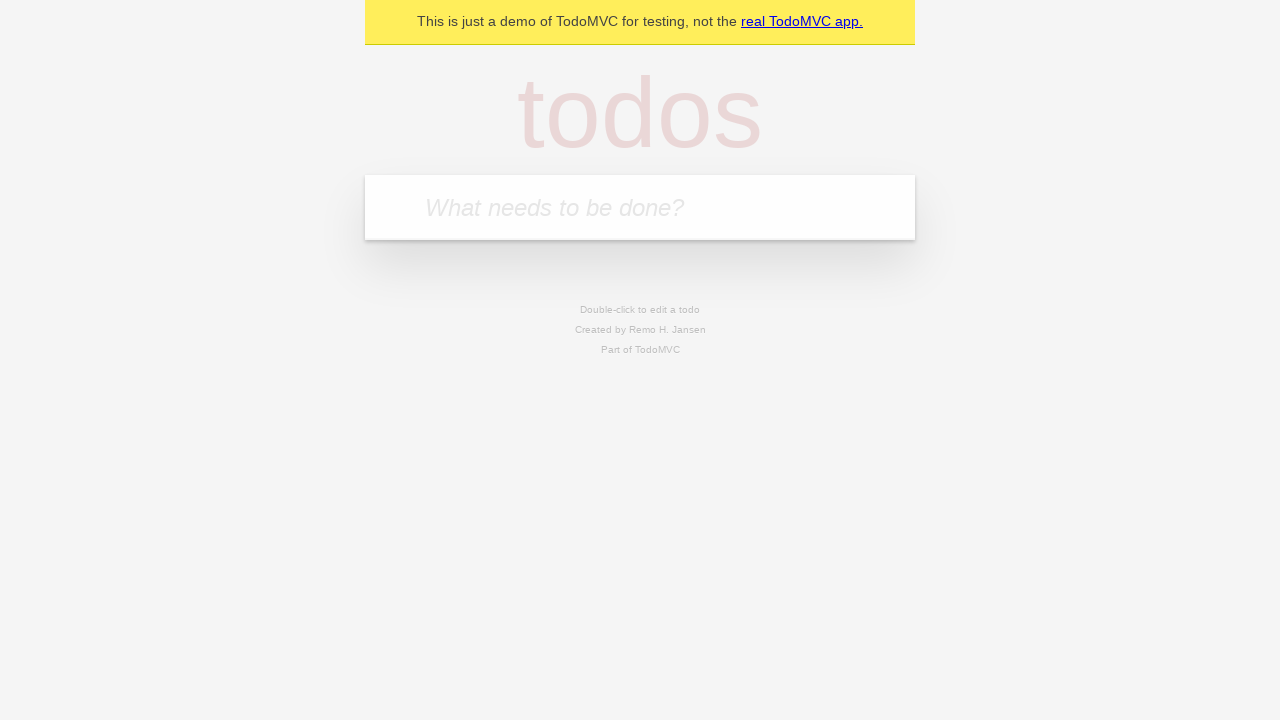

Filled todo input with 'buy some cheese' on internal:attr=[placeholder="What needs to be done?"i]
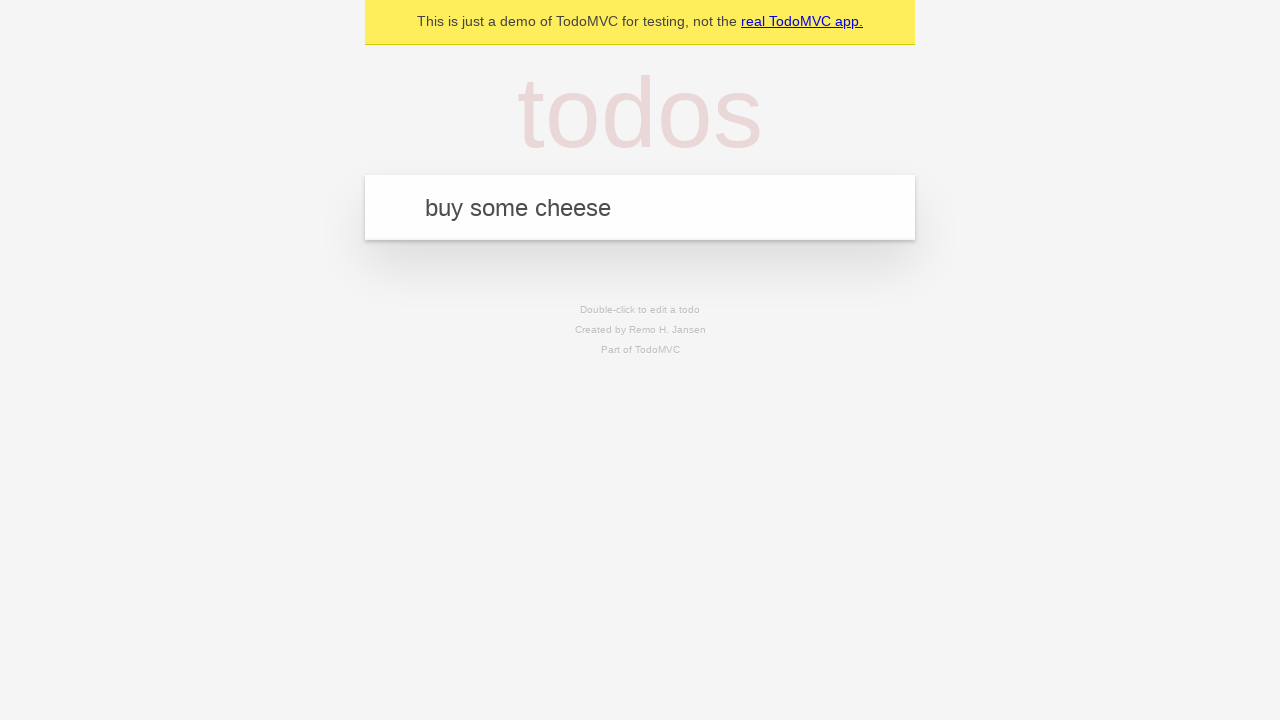

Pressed Enter to add todo 'buy some cheese' on internal:attr=[placeholder="What needs to be done?"i]
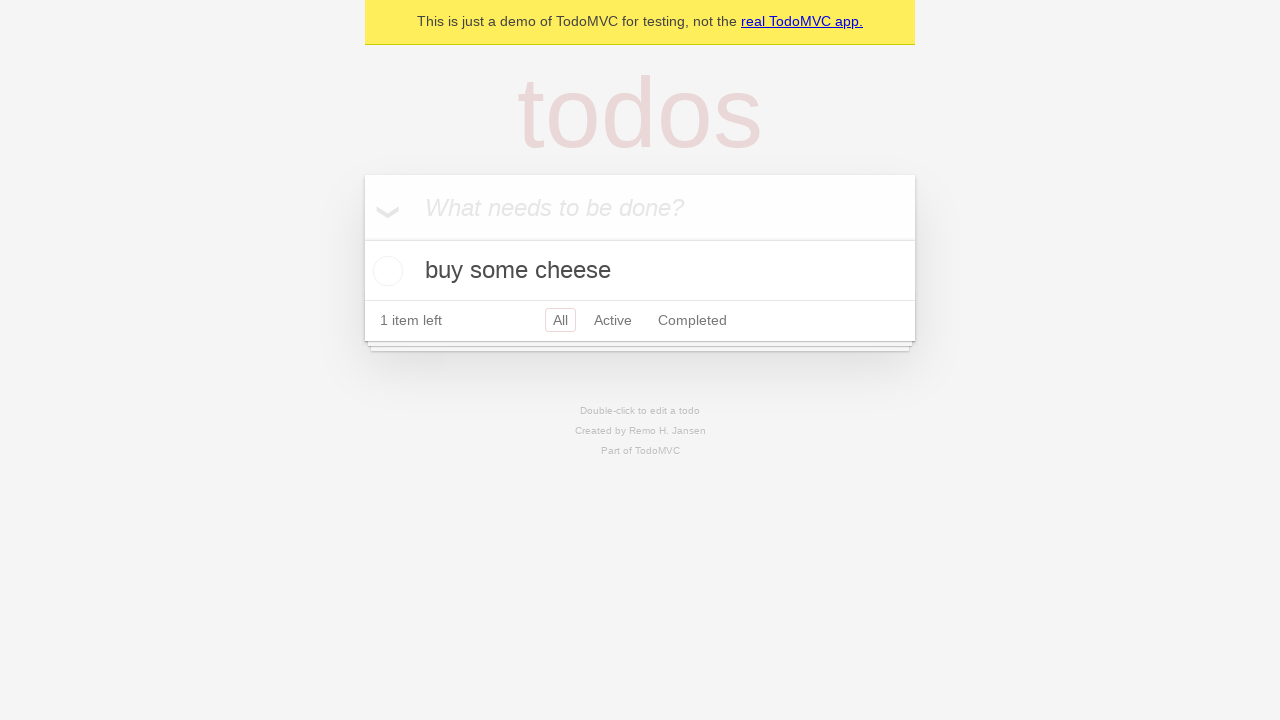

Filled todo input with 'feed the cat' on internal:attr=[placeholder="What needs to be done?"i]
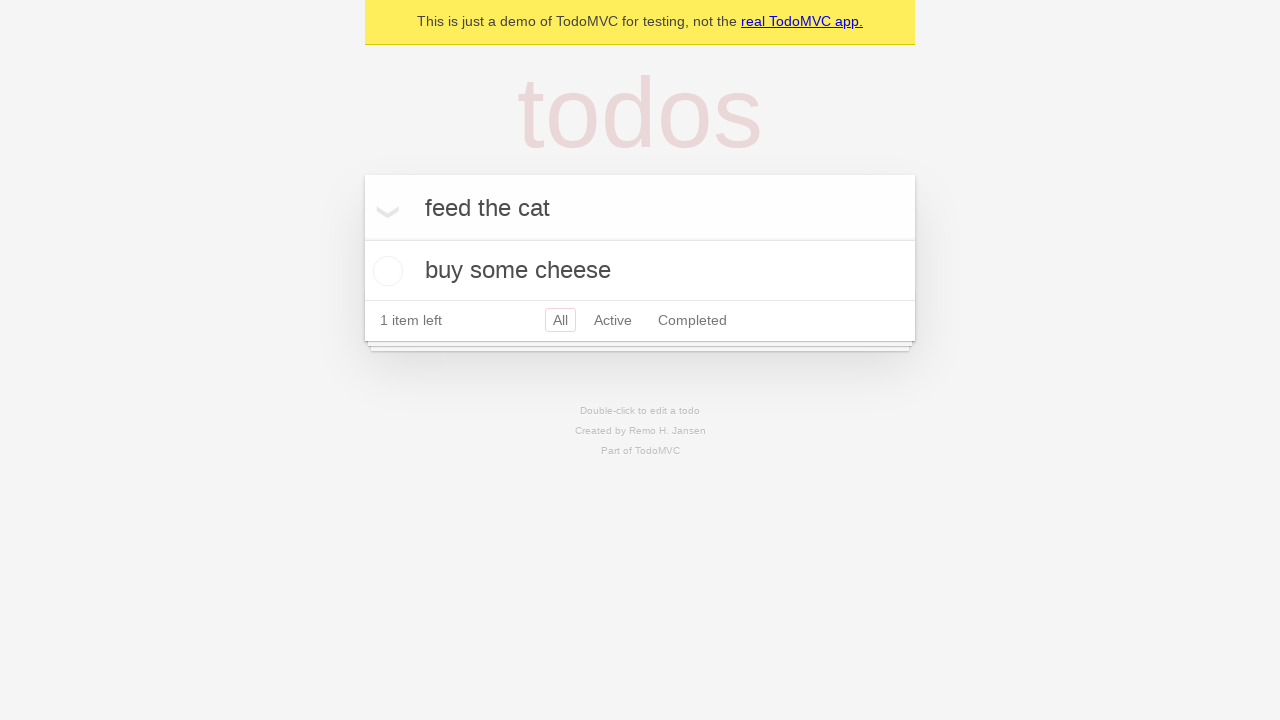

Pressed Enter to add todo 'feed the cat' on internal:attr=[placeholder="What needs to be done?"i]
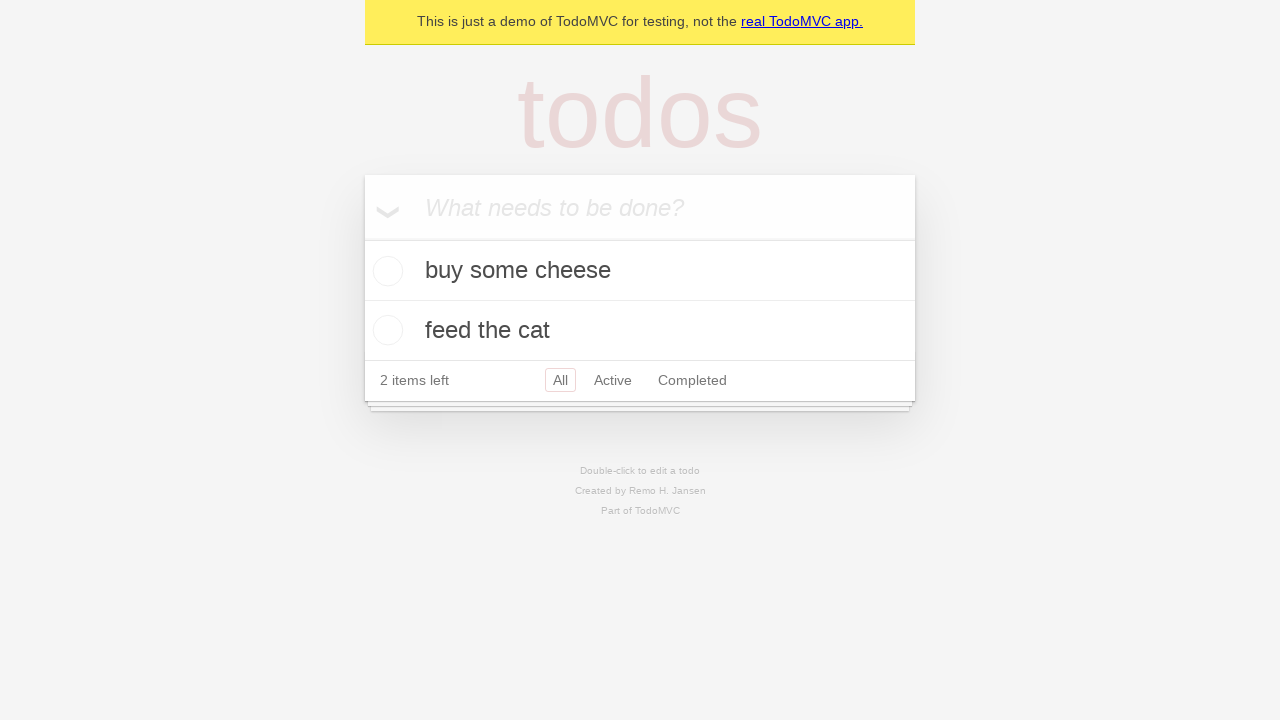

Filled todo input with 'book a doctors appointment' on internal:attr=[placeholder="What needs to be done?"i]
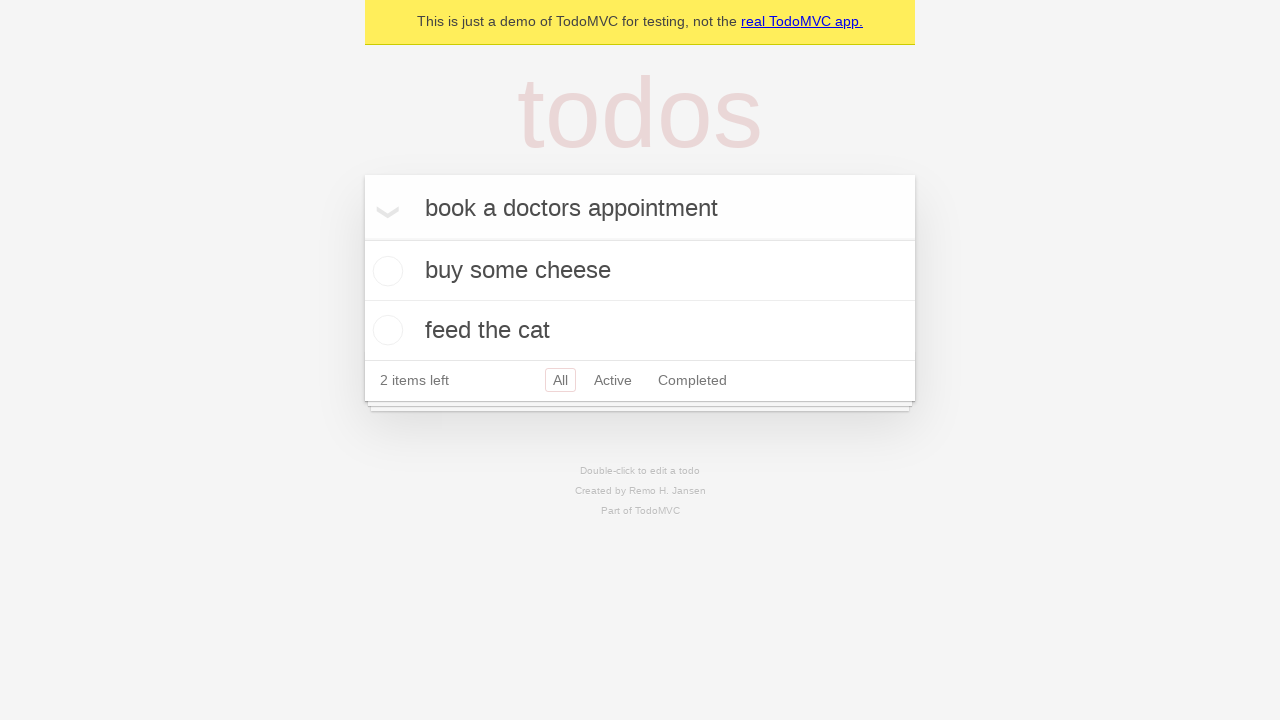

Pressed Enter to add todo 'book a doctors appointment' on internal:attr=[placeholder="What needs to be done?"i]
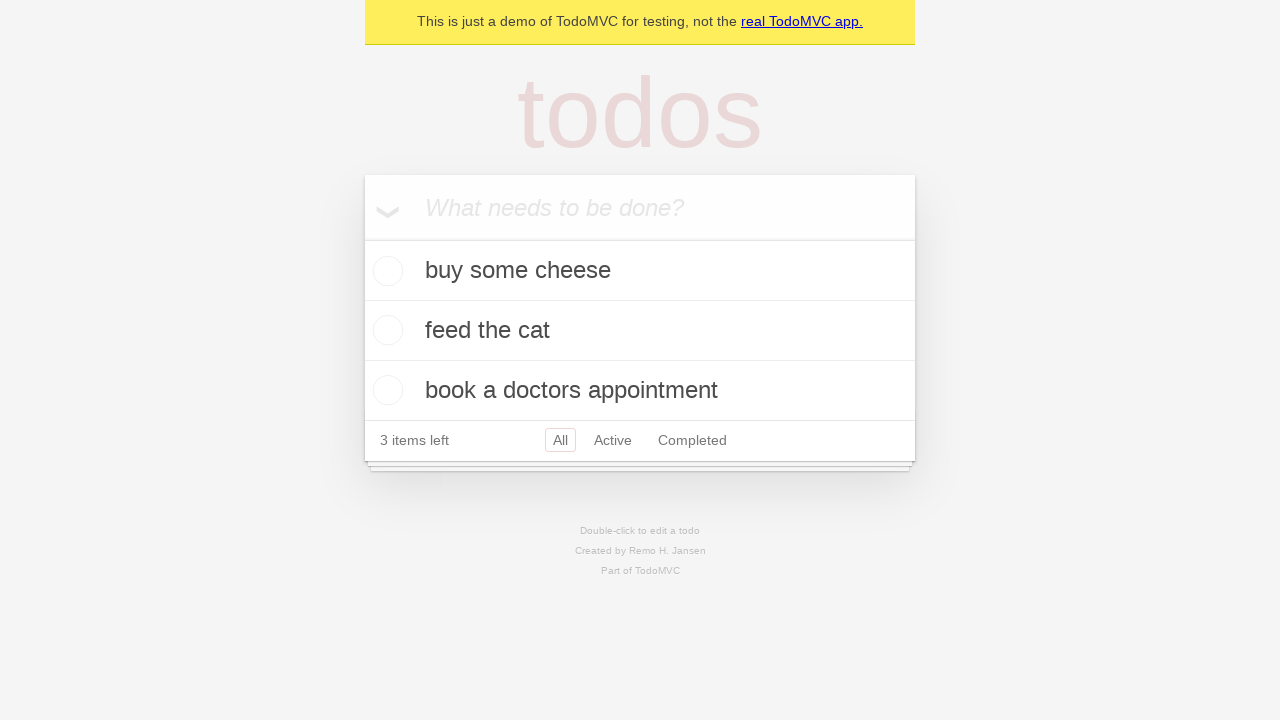

Checked the second todo item to mark it as complete at (385, 330) on internal:testid=[data-testid="todo-item"s] >> nth=1 >> internal:role=checkbox
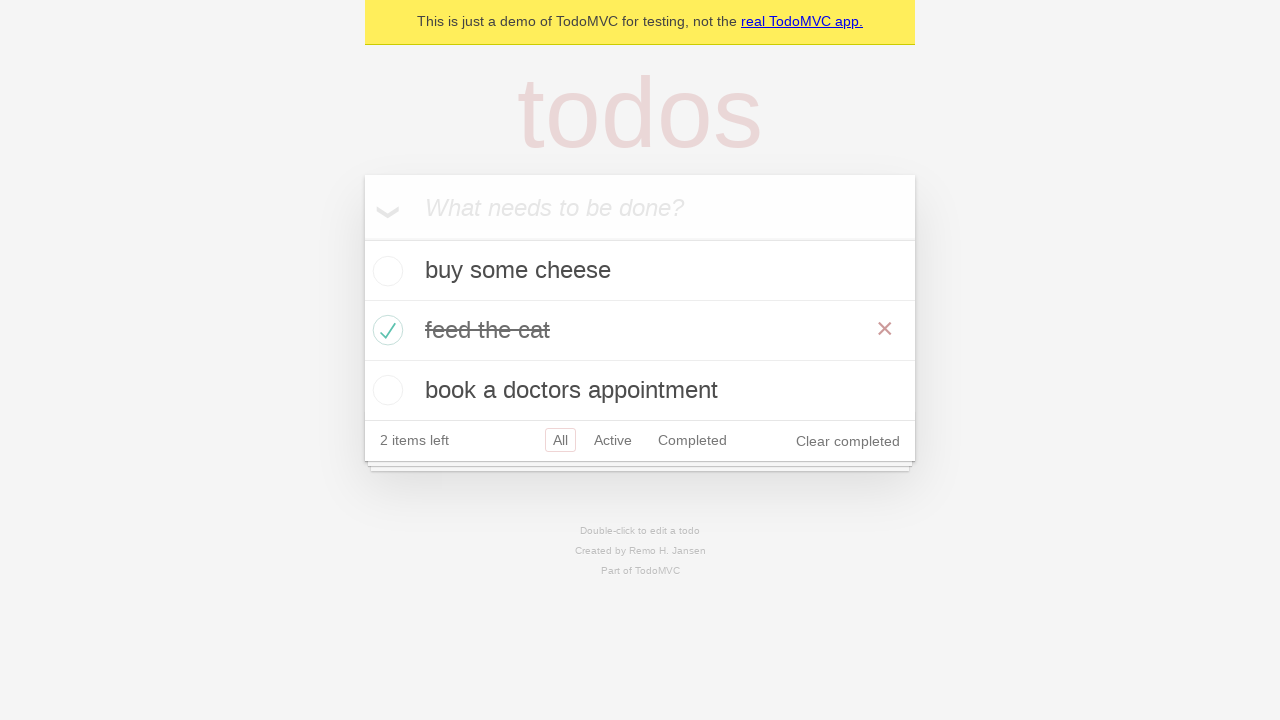

Clicked the Active filter to display only active todos at (613, 440) on internal:role=link[name="Active"i]
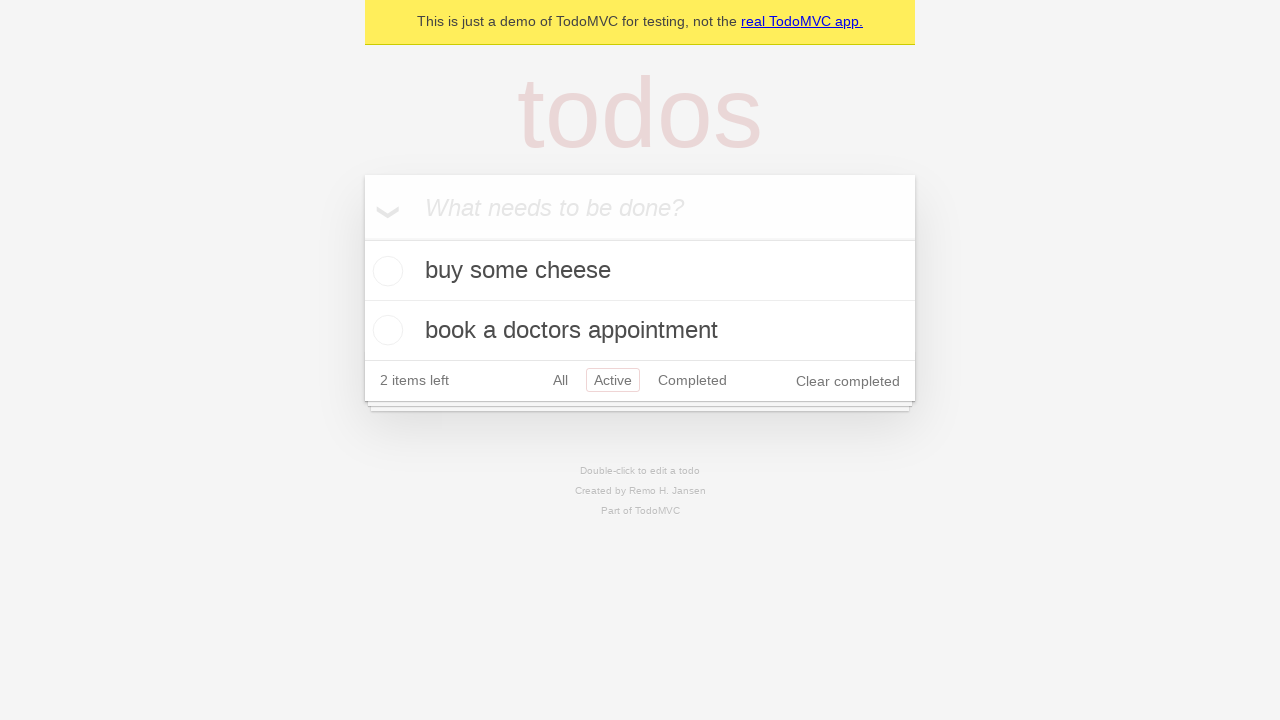

Verified that active todo items are displayed after filtering
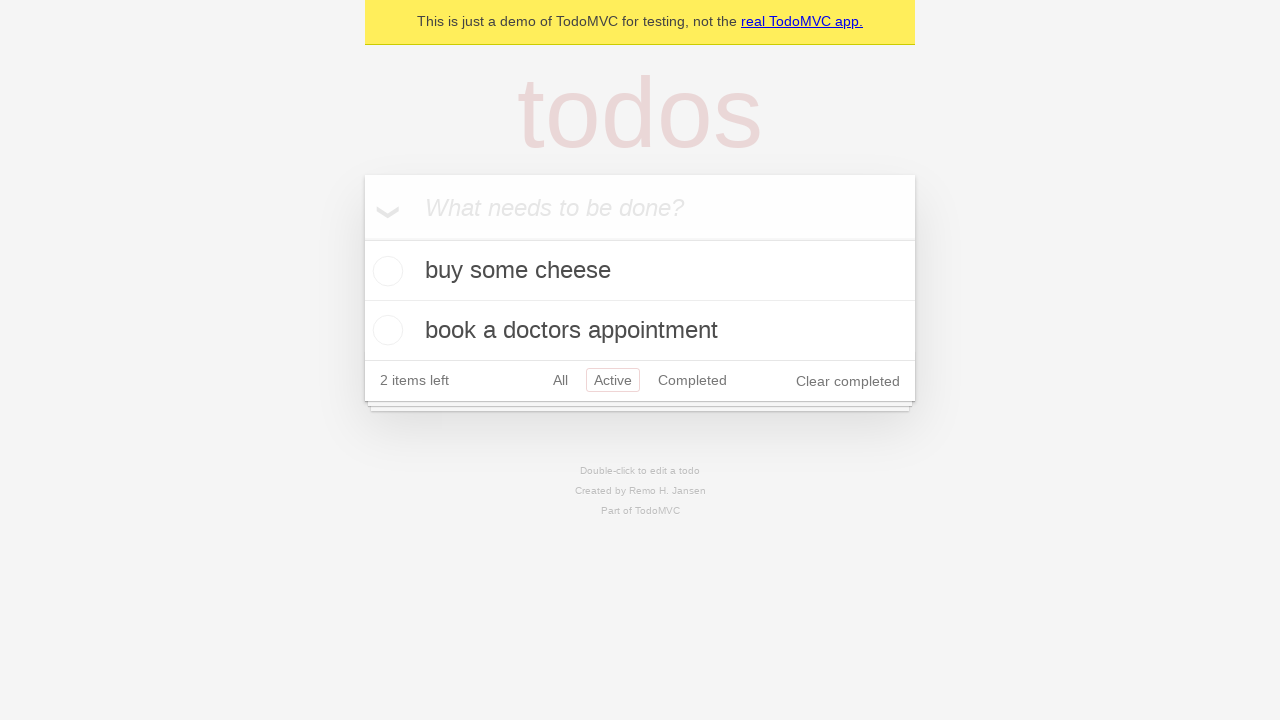

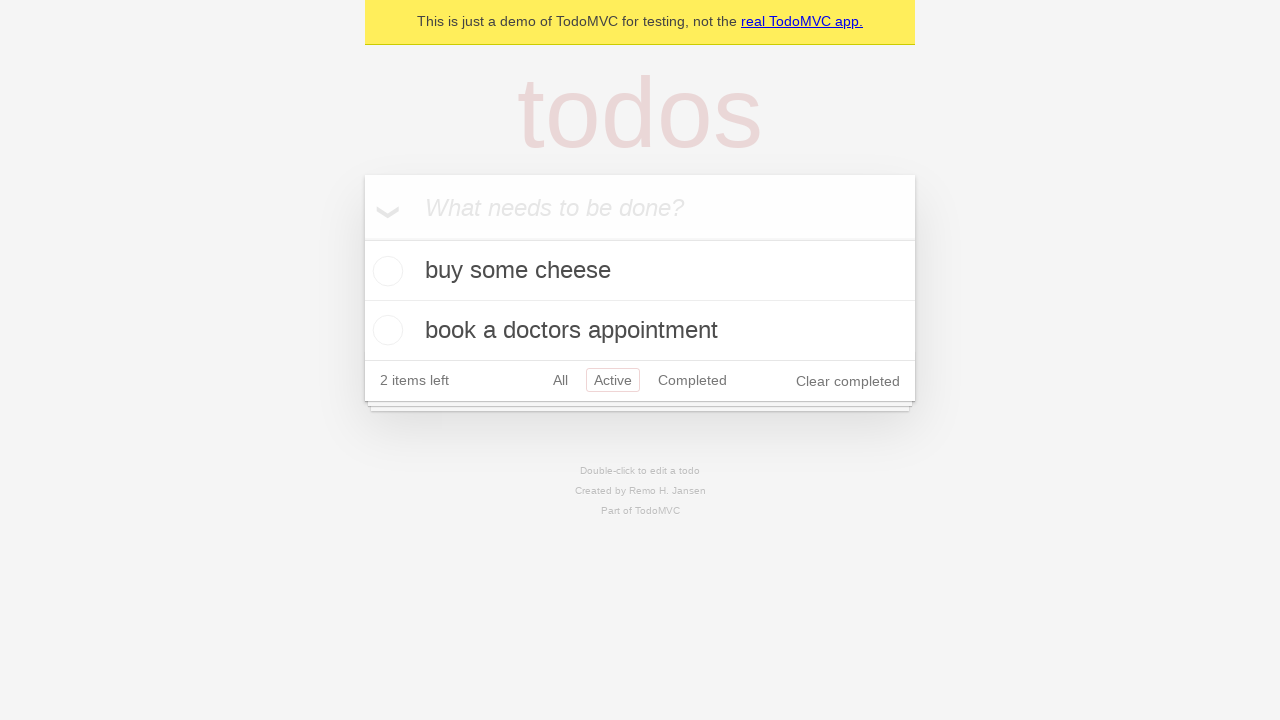